Tests different button click interactions on DemoQA buttons page including double-click, right-click, and regular click actions on three different buttons.

Starting URL: https://demoqa.com/buttons

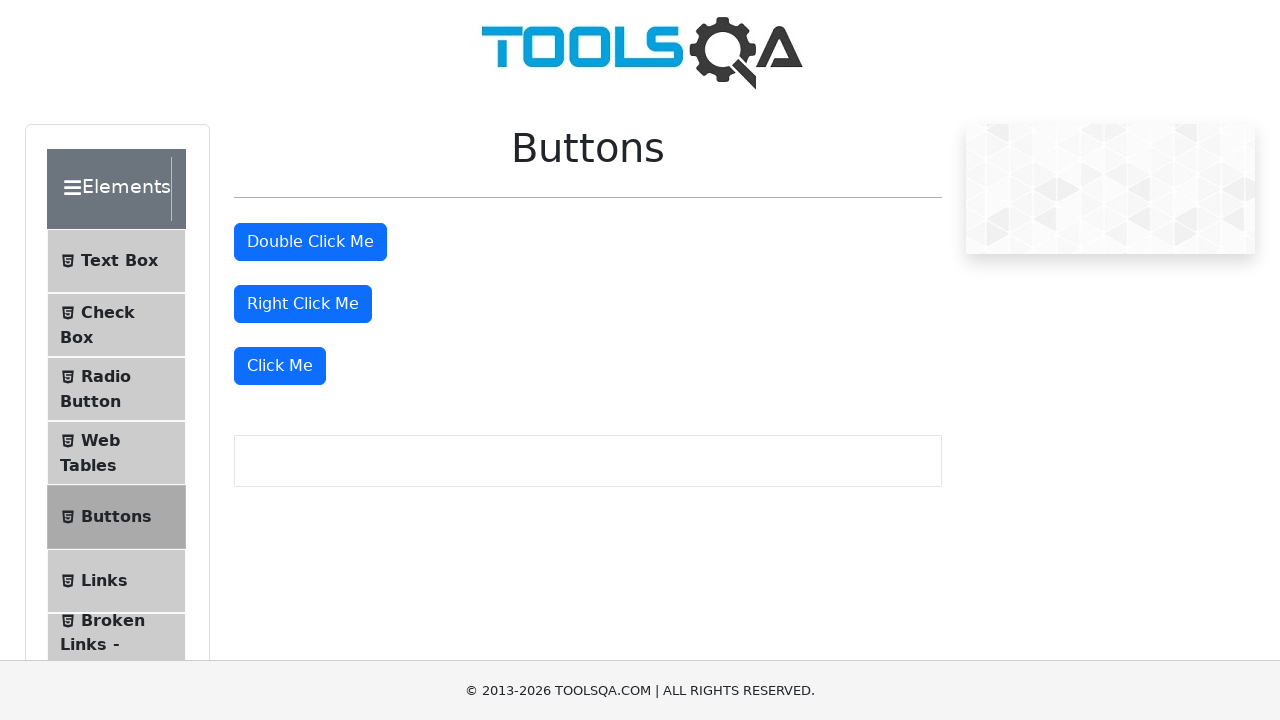

Double-clicked the 'Double Click Me' button at (310, 242) on #doubleClickBtn
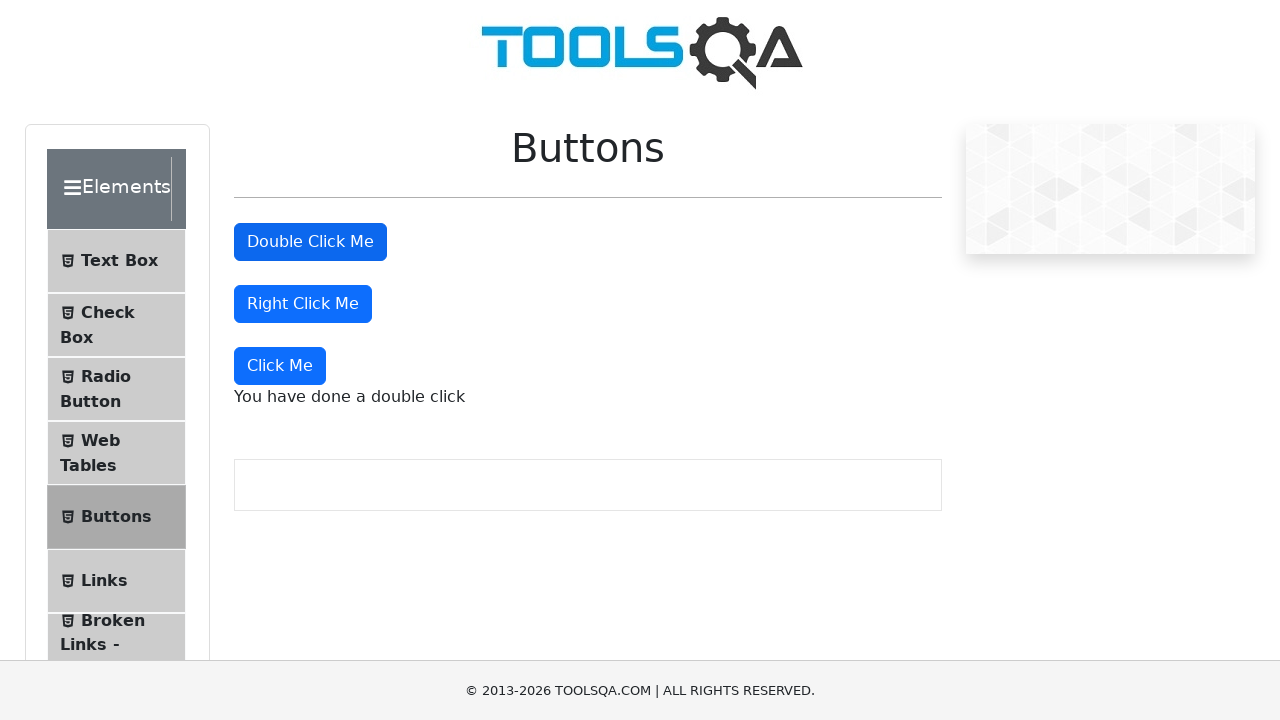

Right-clicked the 'Right Click Me' button at (303, 304) on #rightClickBtn
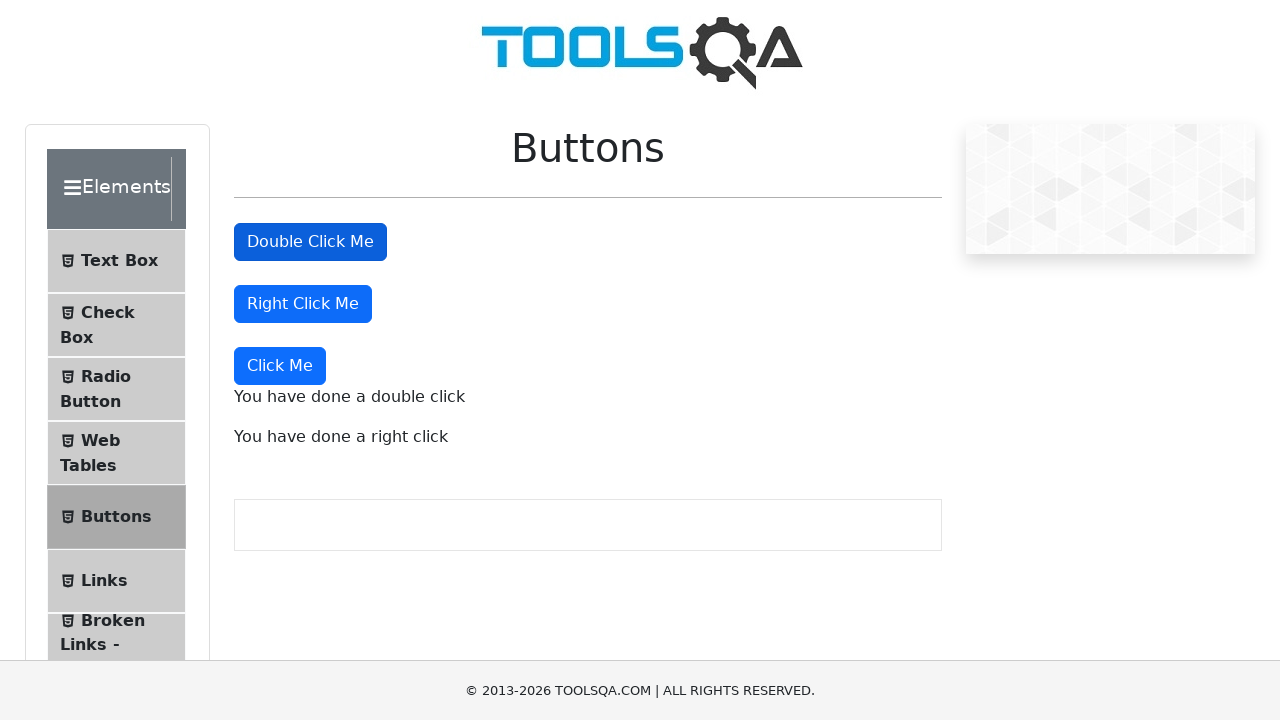

Clicked the 'Click Me' button at (280, 366) on xpath=//div[3]/button
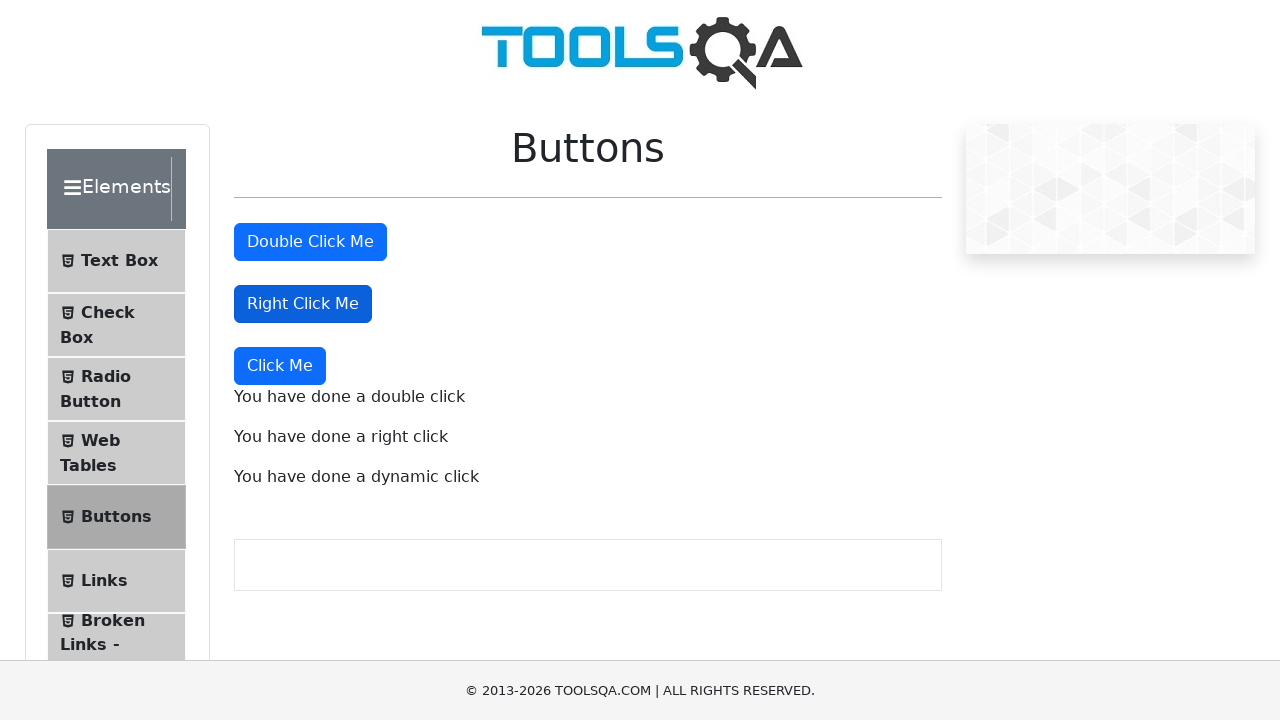

Double-click message appeared
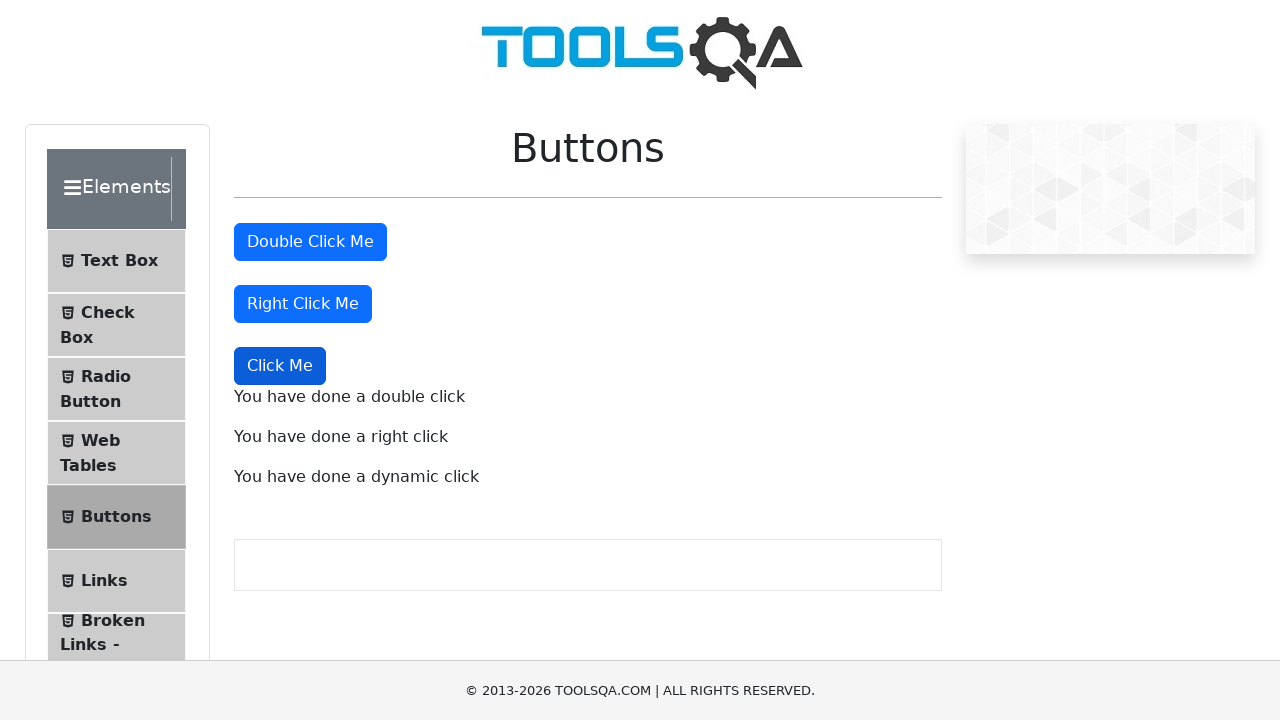

Right-click message appeared
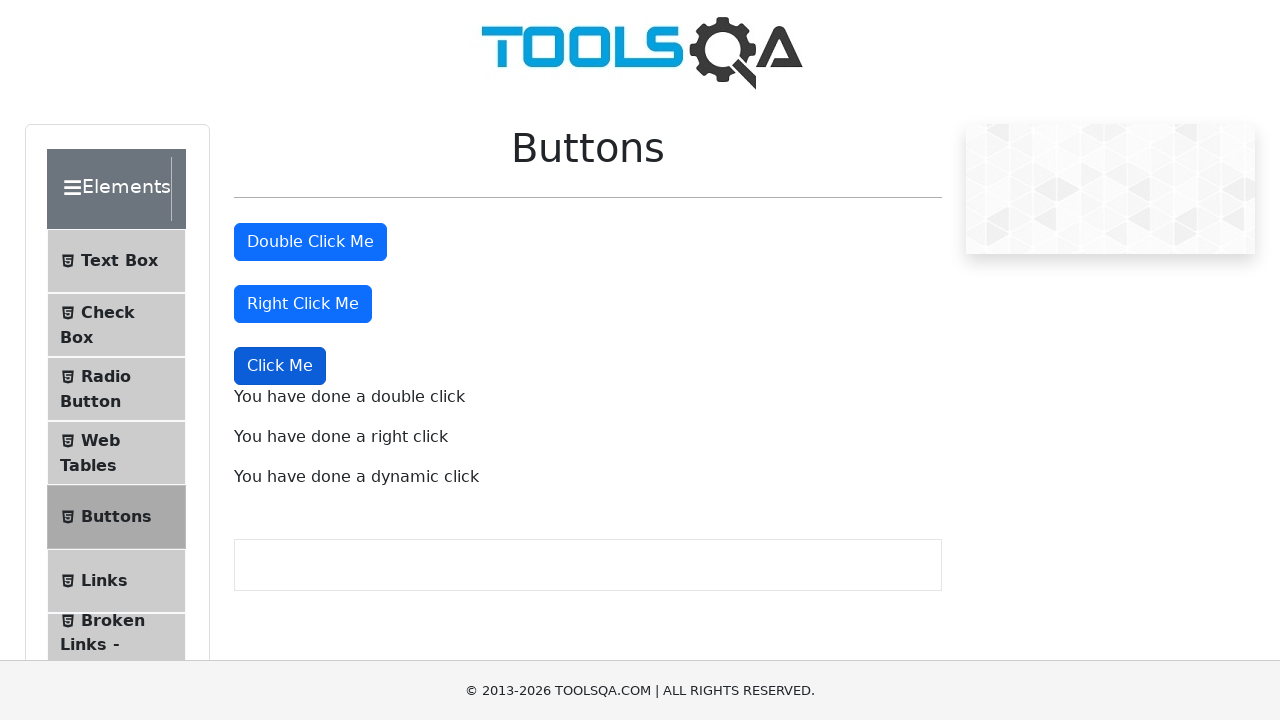

Regular click message appeared
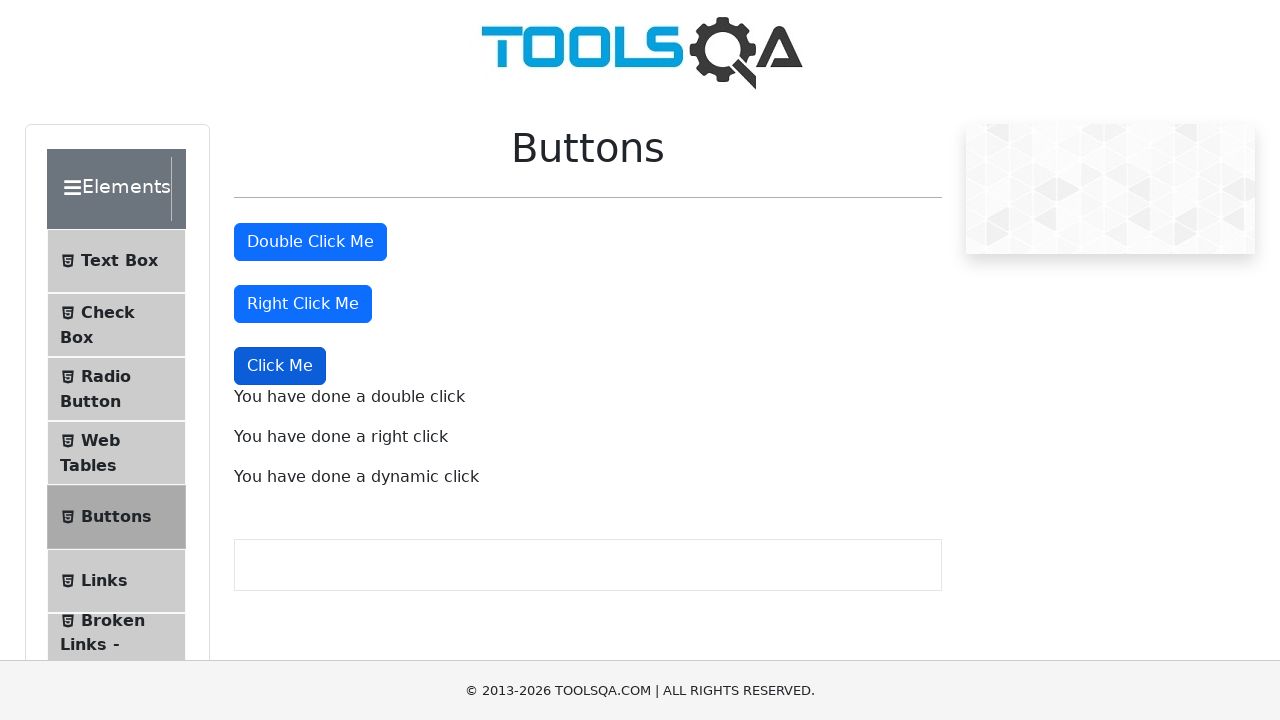

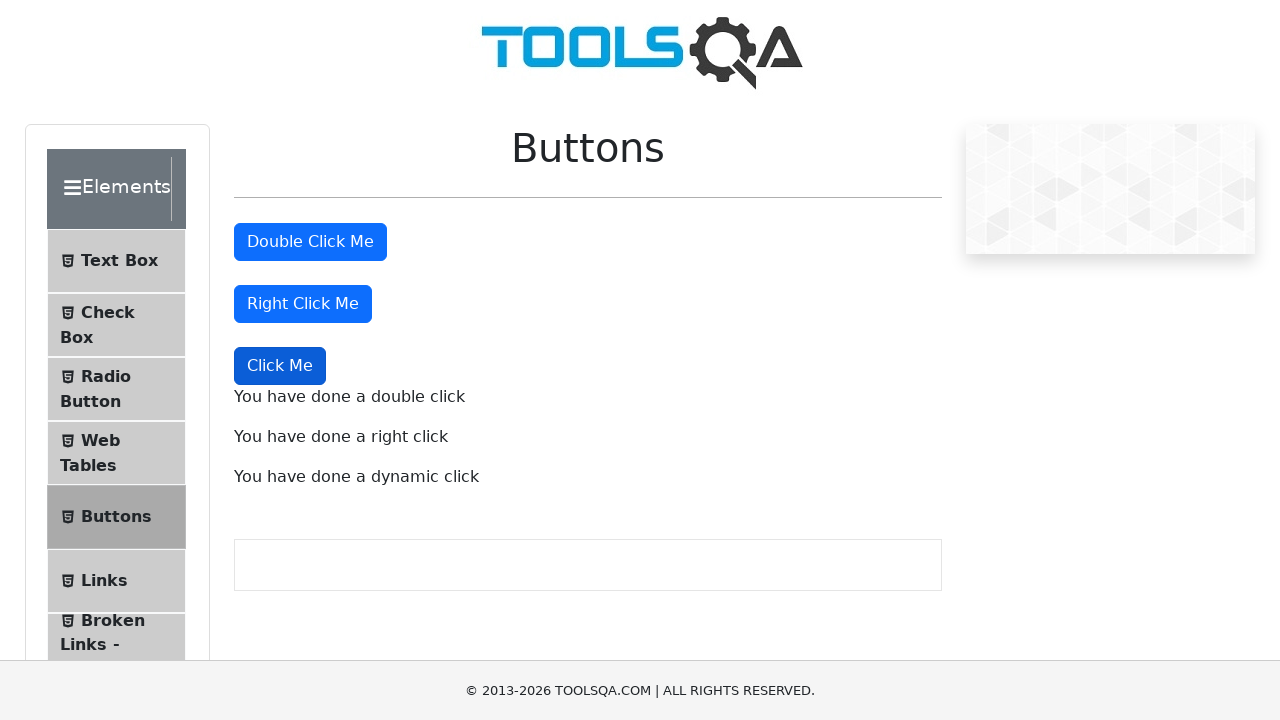